Opens and navigates to The Level Up Solutions website and maximizes the browser window

Starting URL: https://www.thelevelupsolutions.com/

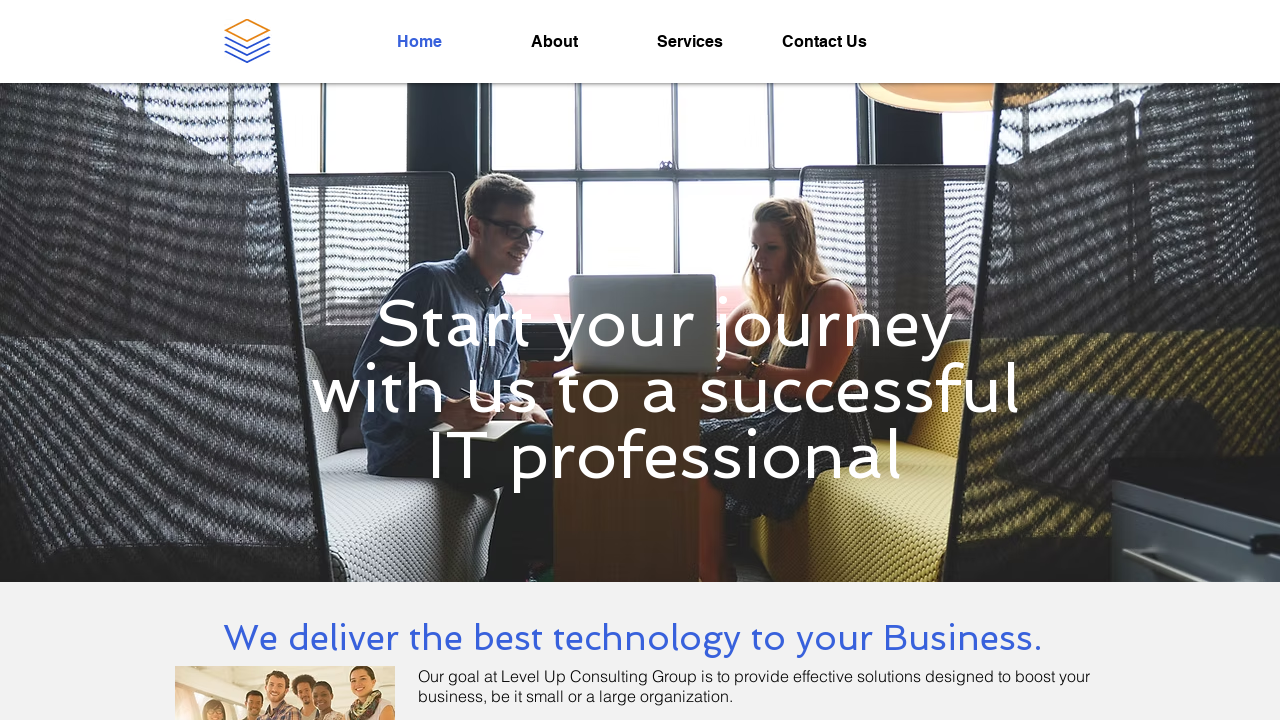

Set viewport to 1920x1080
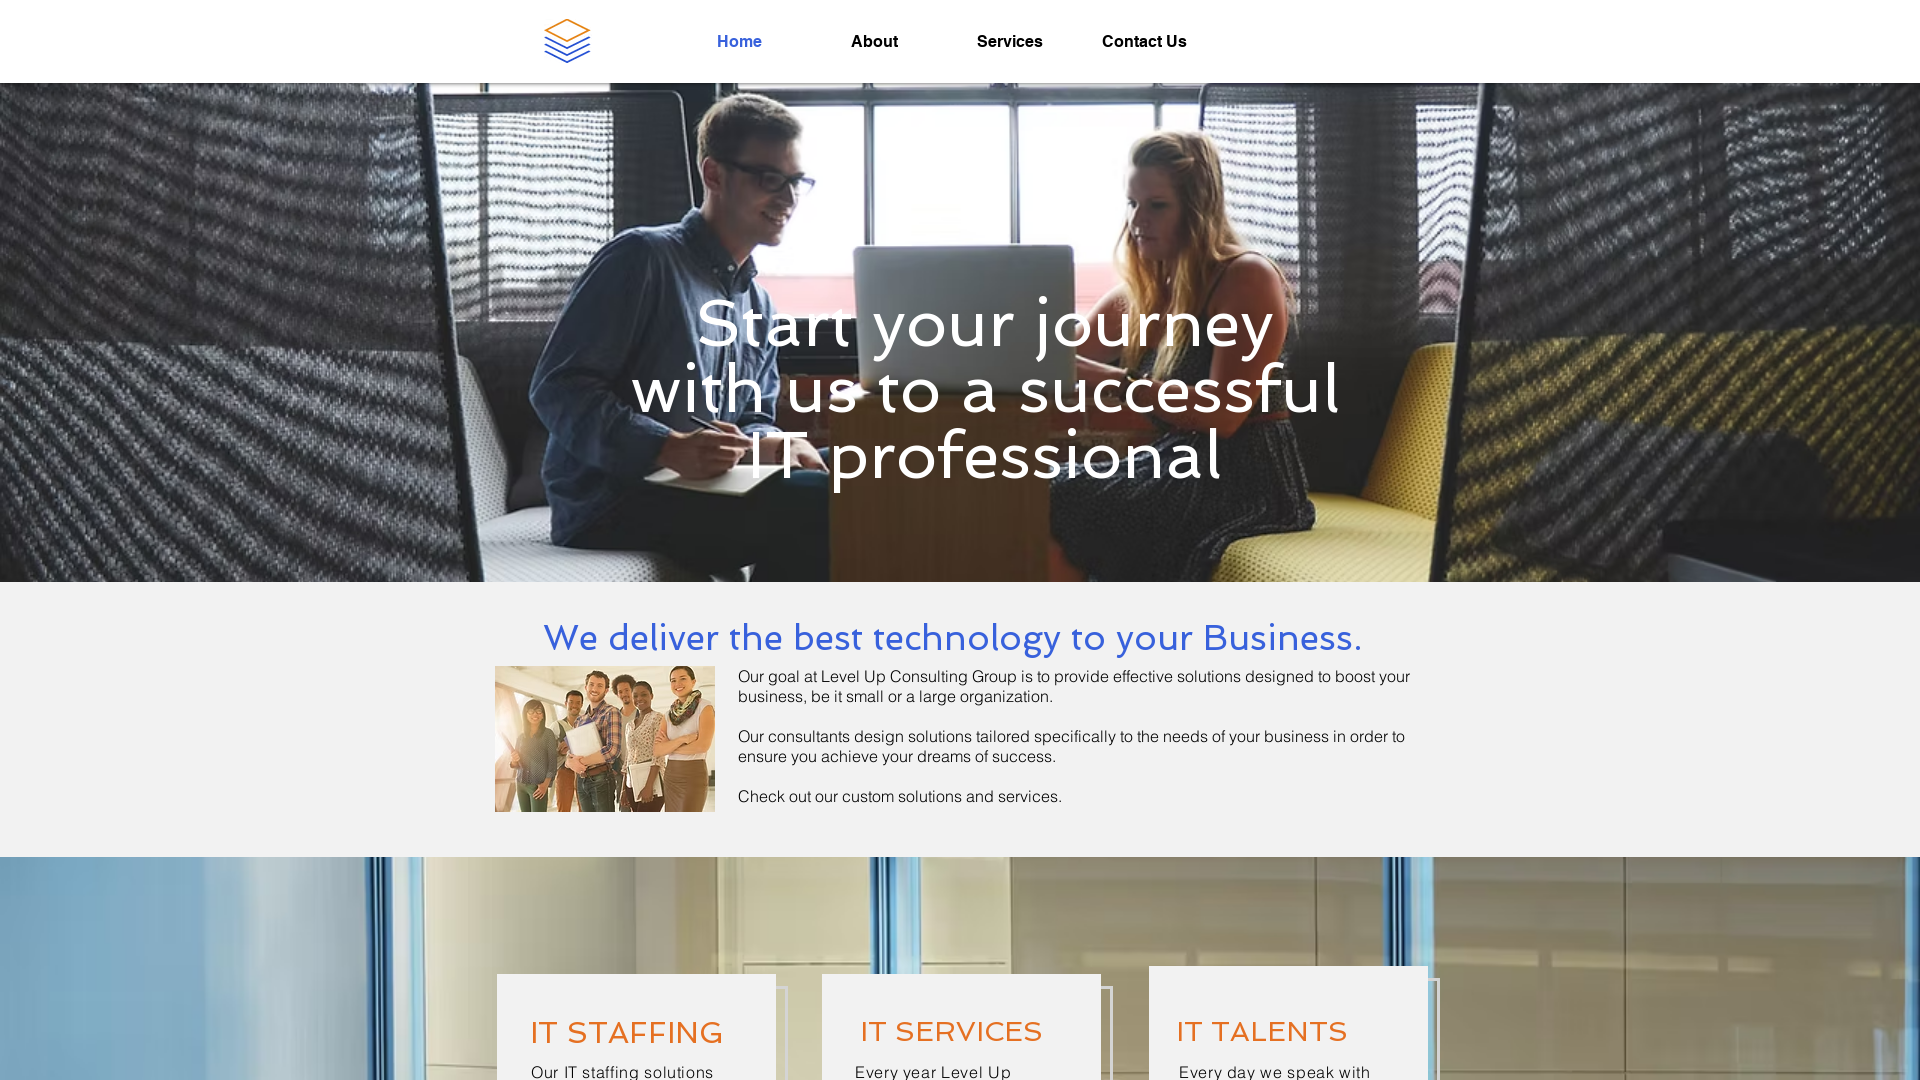

Waited for page to fully load (domcontentloaded)
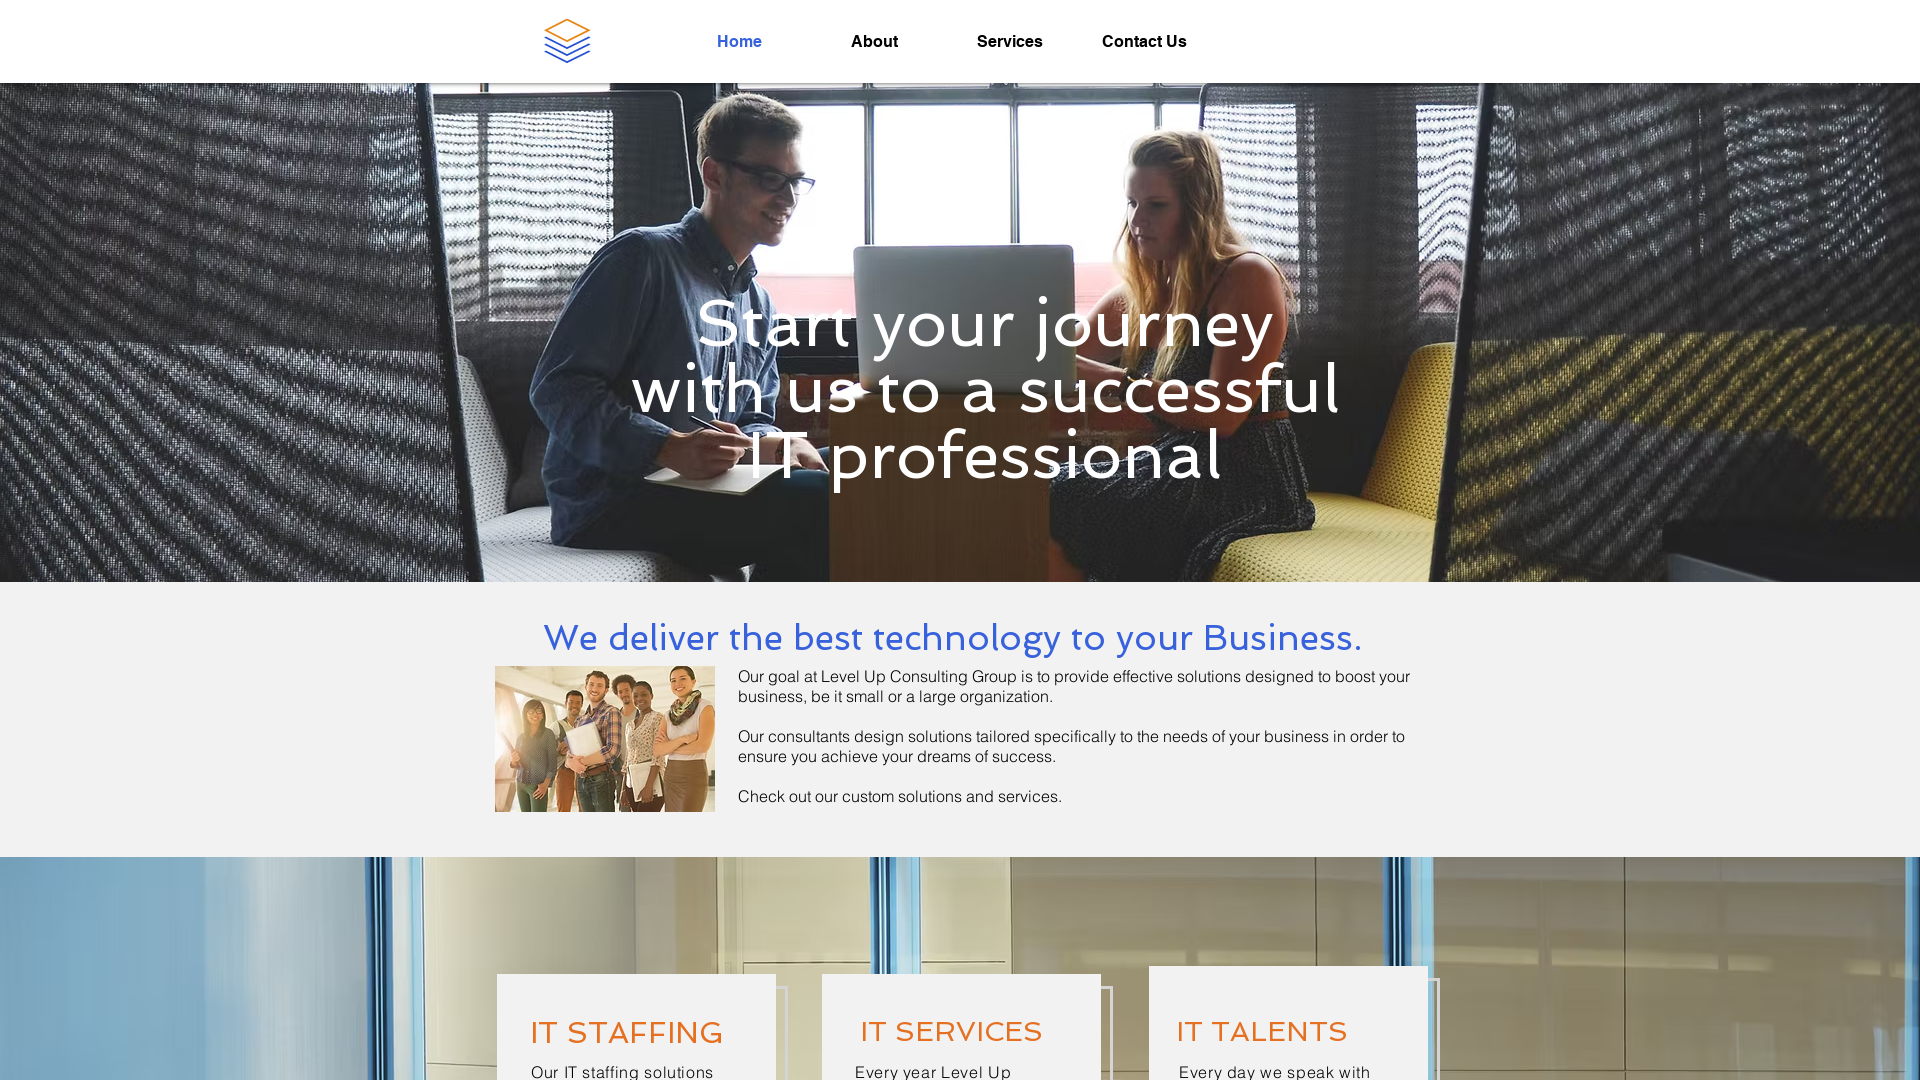

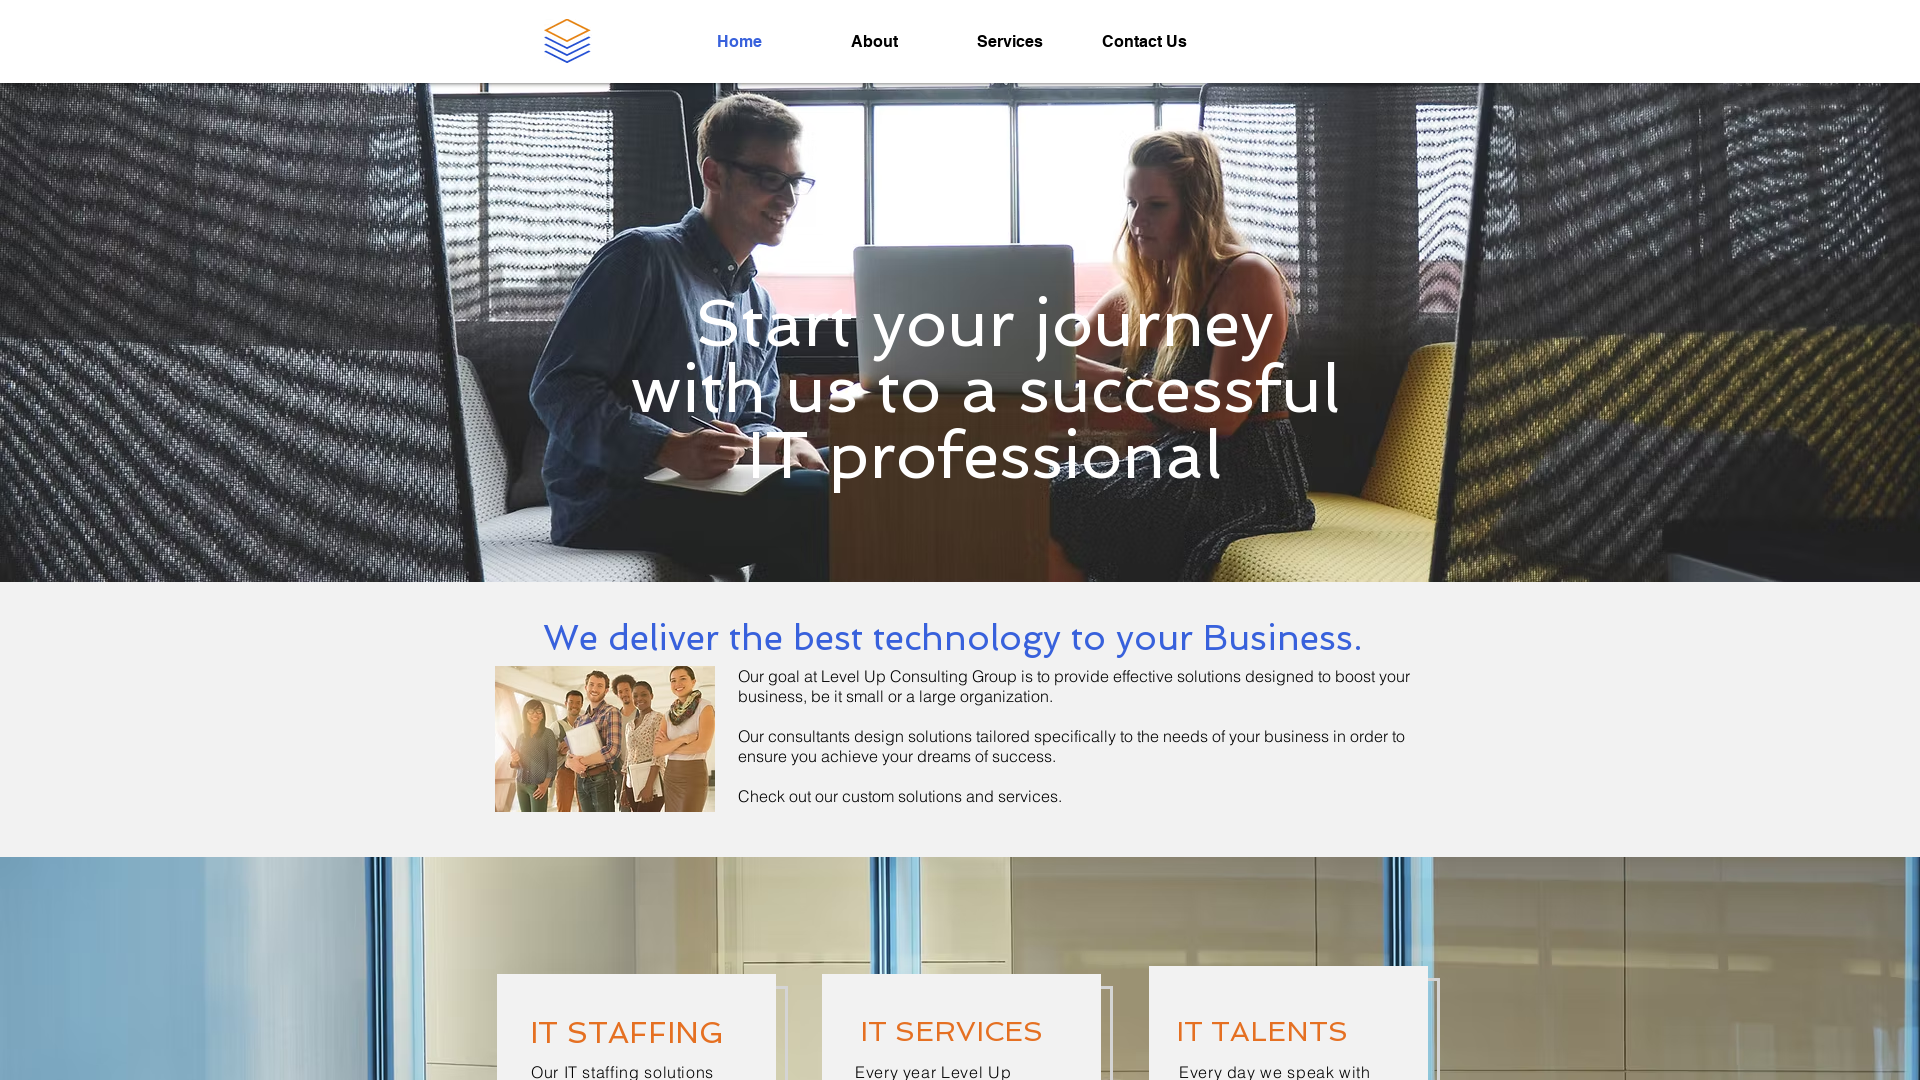